Tests a todo application by checking off items, adding a new todo item, verifying it was added, and archiving completed todos.

Starting URL: http://crossbrowsertesting.github.io/todo-app.html

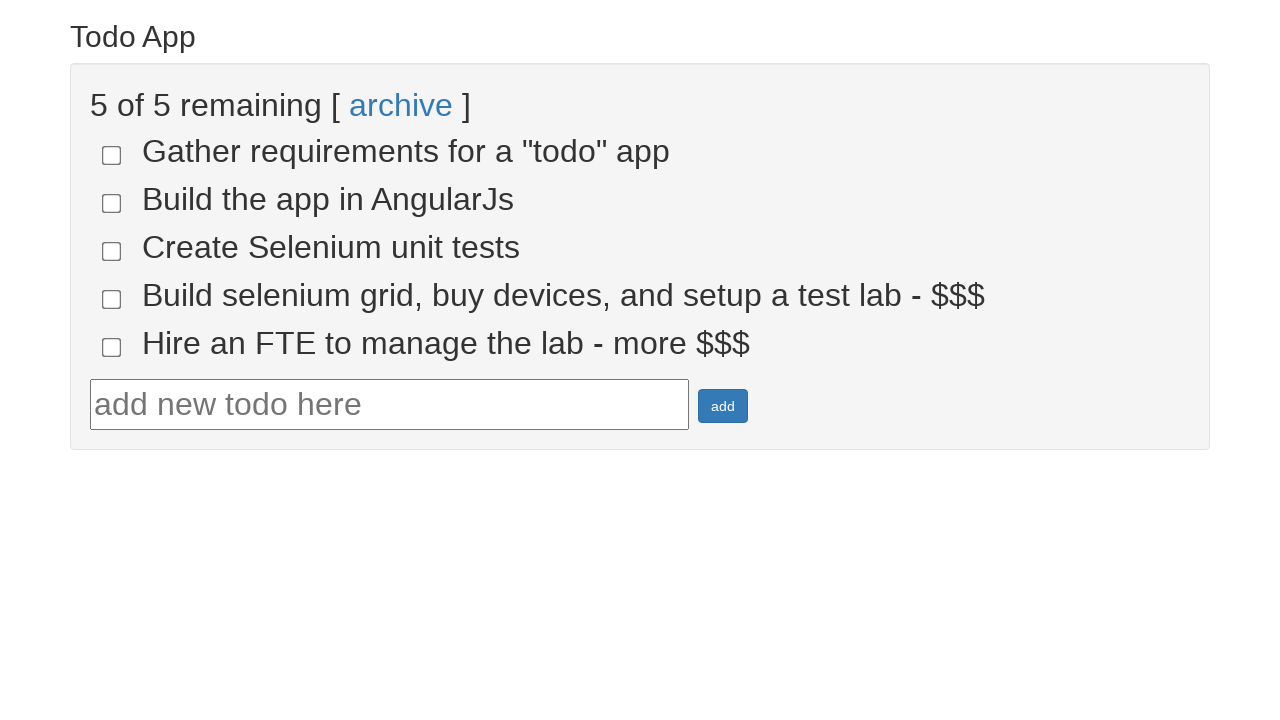

Clicked first checkbox (todo-4) to mark item as done at (112, 299) on input[name='todo-4']
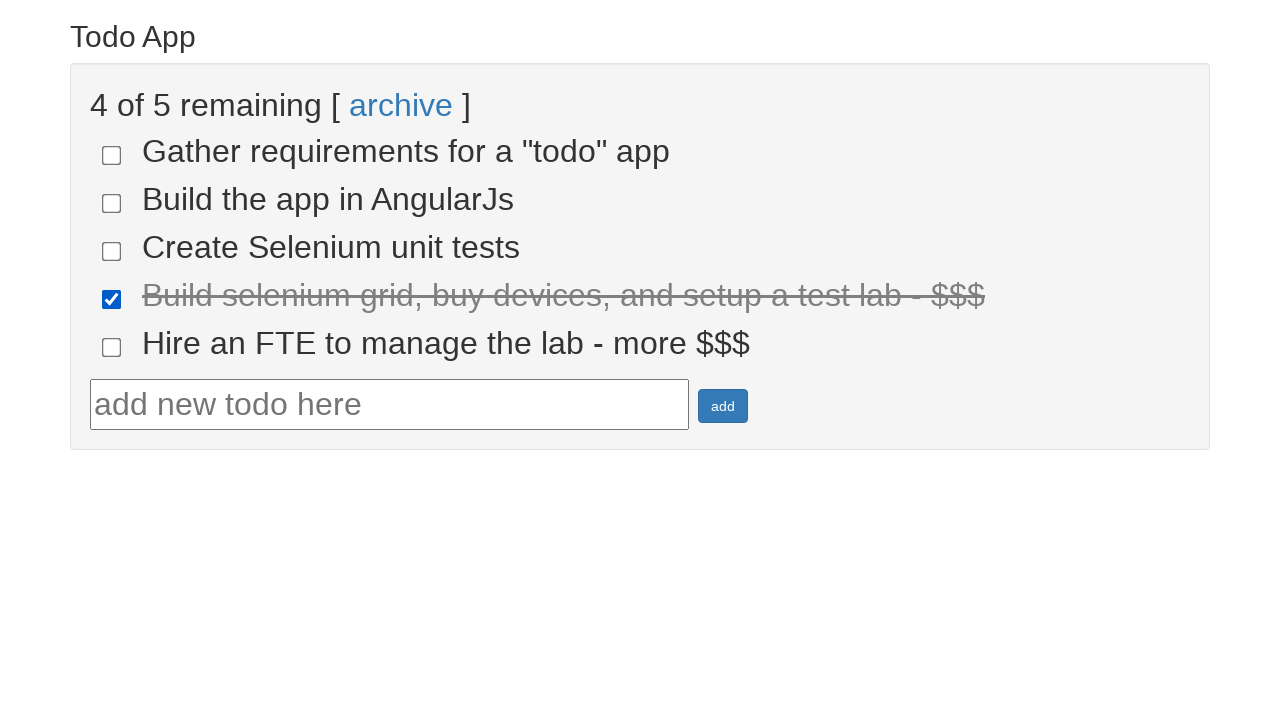

Clicked second checkbox (todo-5) to mark item as done at (112, 347) on input[name='todo-5']
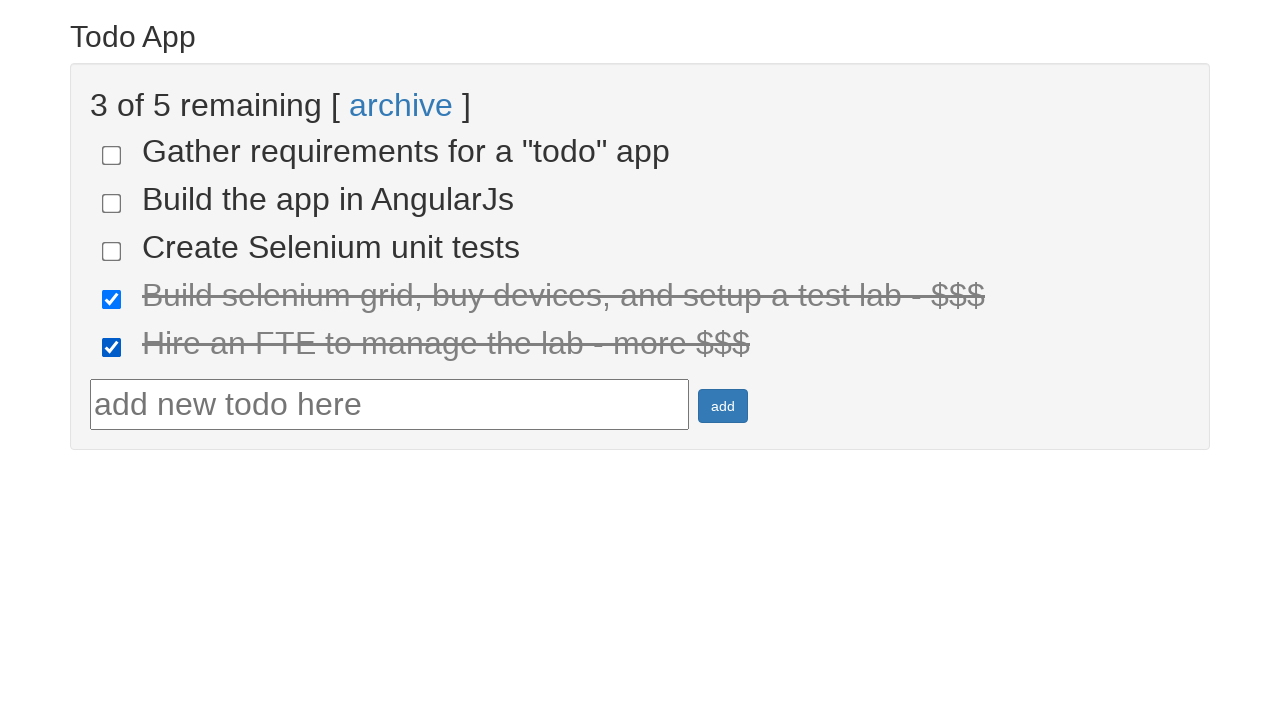

Retrieved list of completed items (.done-true)
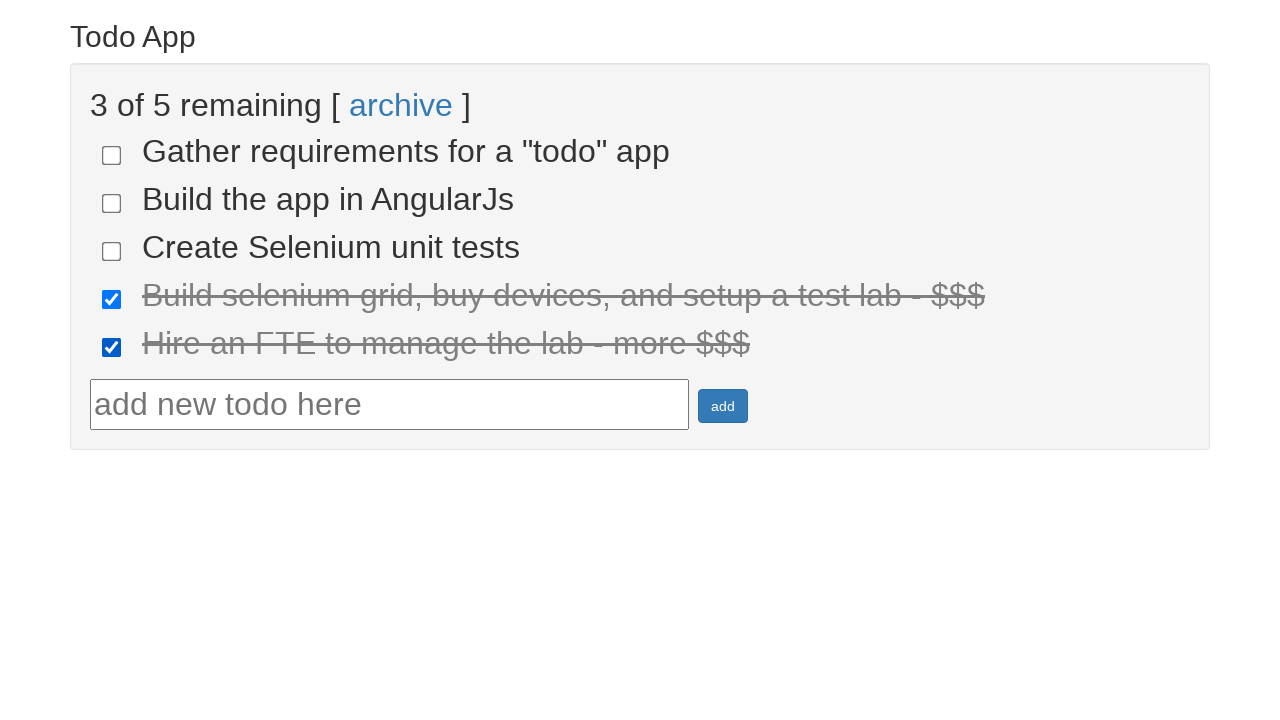

Verified that exactly 2 items are marked as done
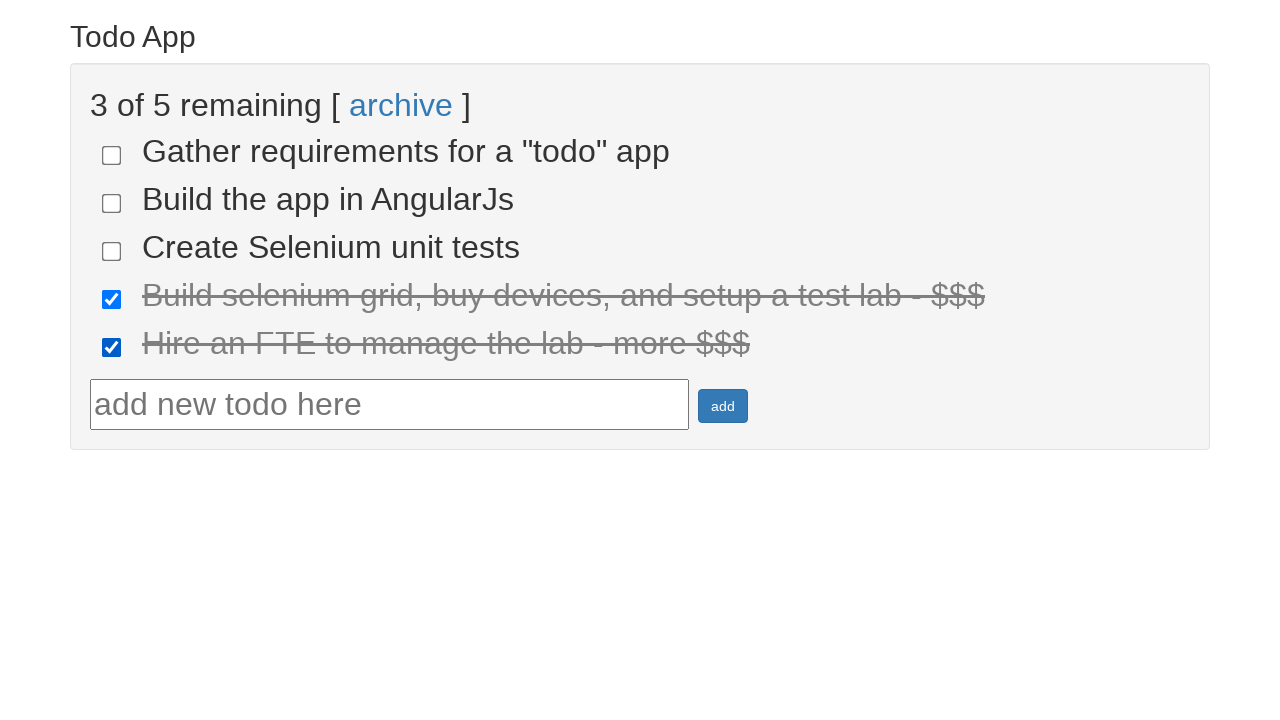

Filled todo text field with 'Run your first Selenium test' on #todotext
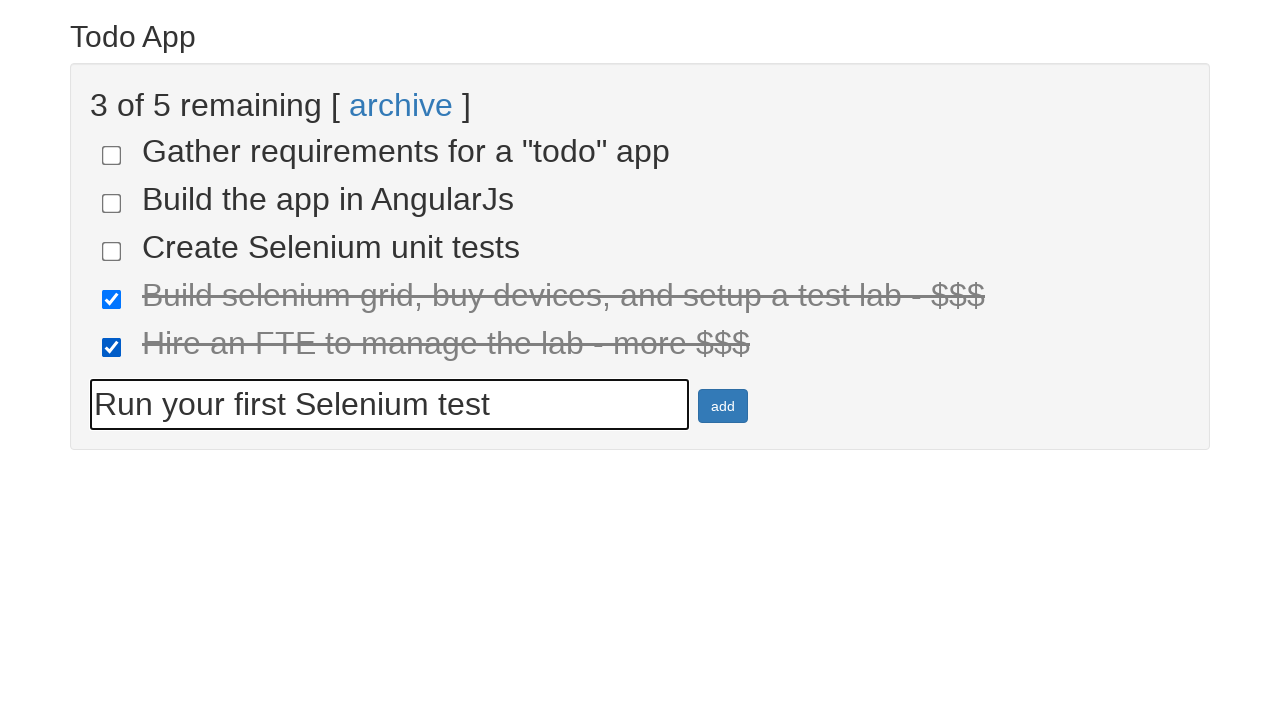

Clicked add button to create new todo item at (723, 406) on #addbutton
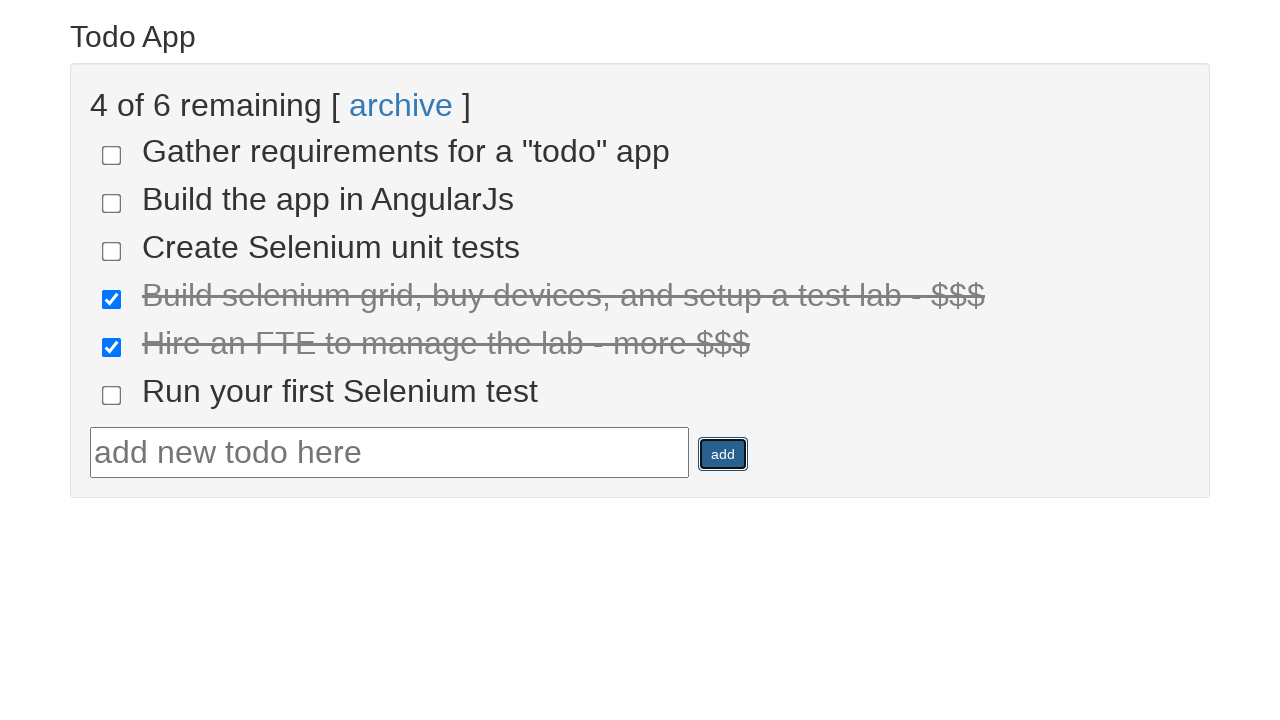

Retrieved text content of newly added todo item
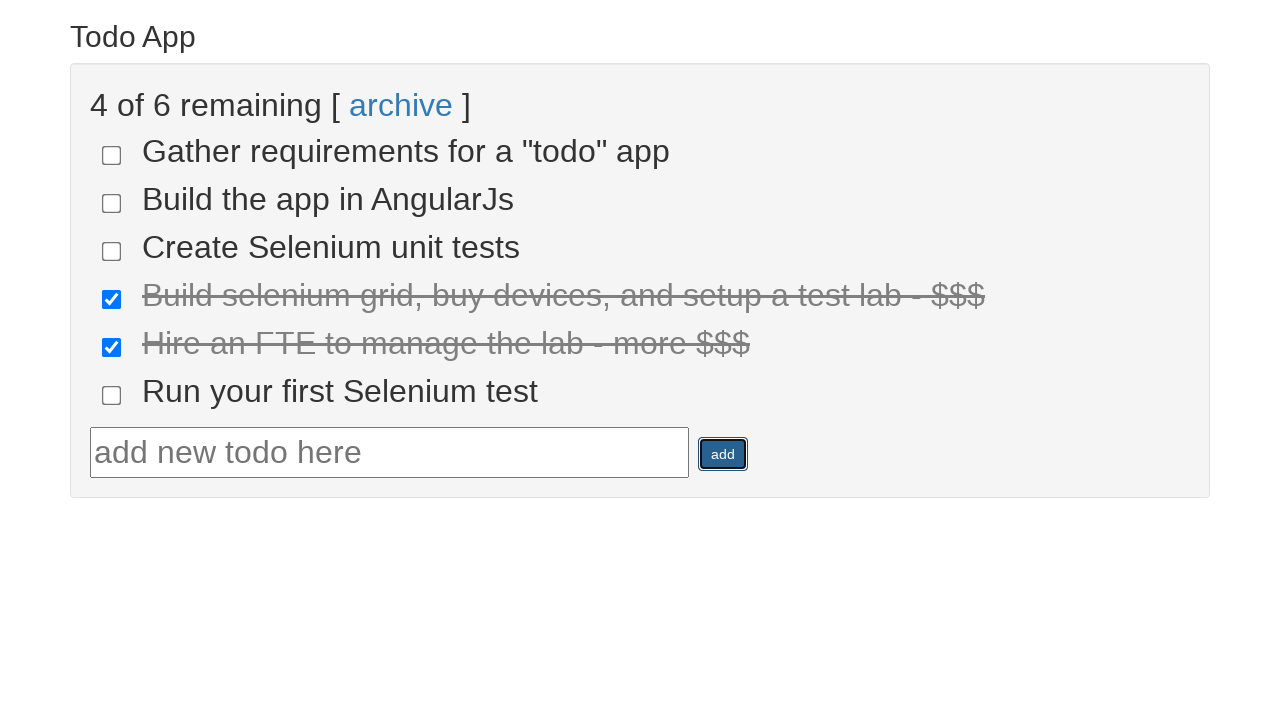

Verified new todo item text matches 'Run your first Selenium test'
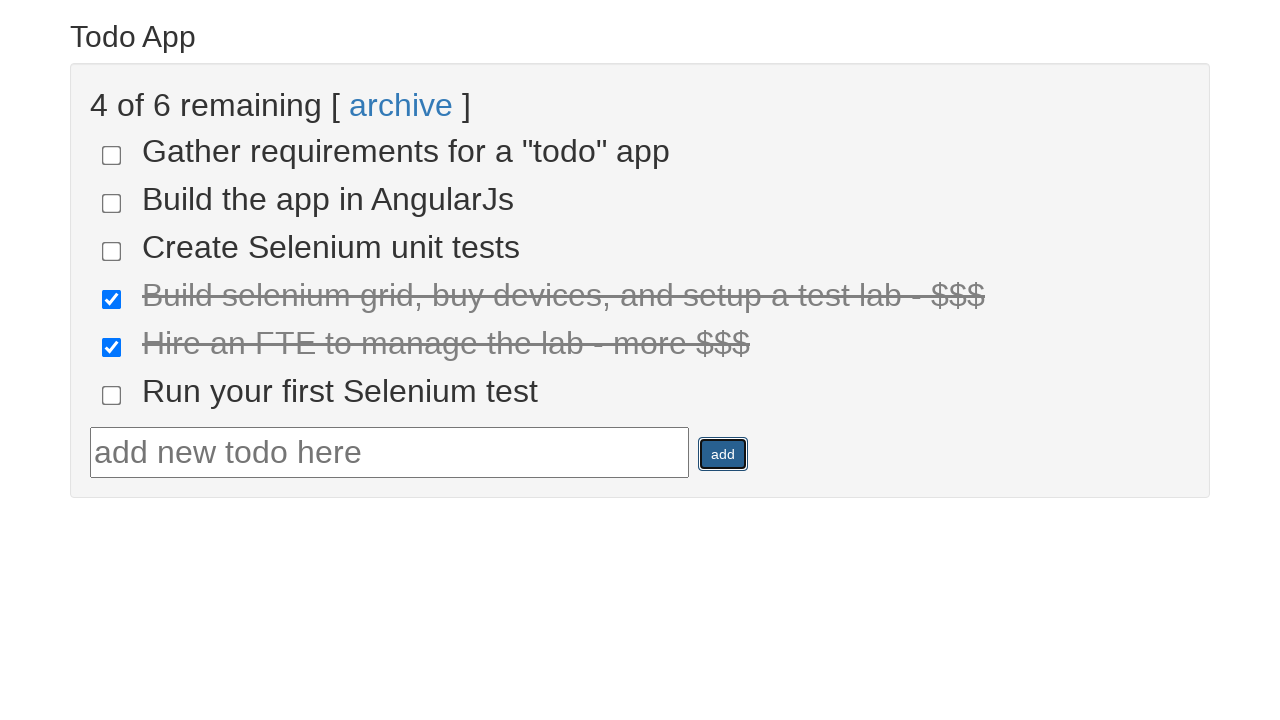

Clicked archive link to archive completed todo items at (401, 105) on text=archive
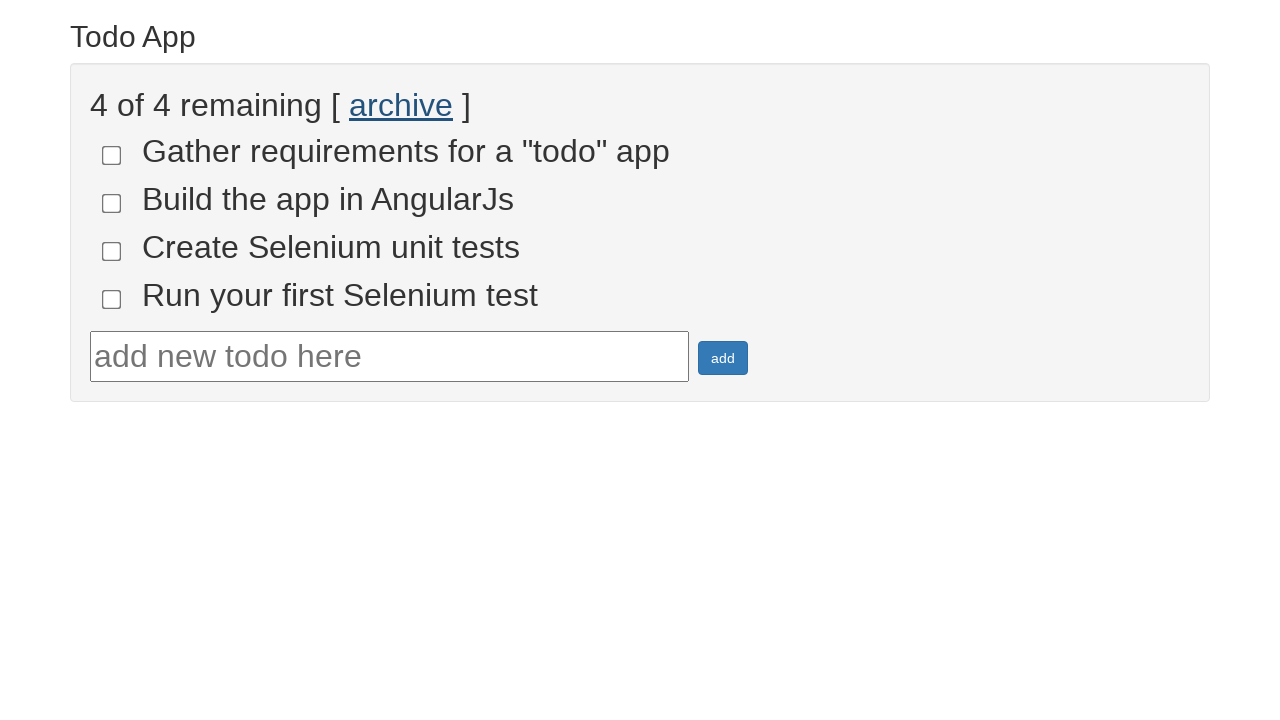

Retrieved list of uncompleted items (.done-false)
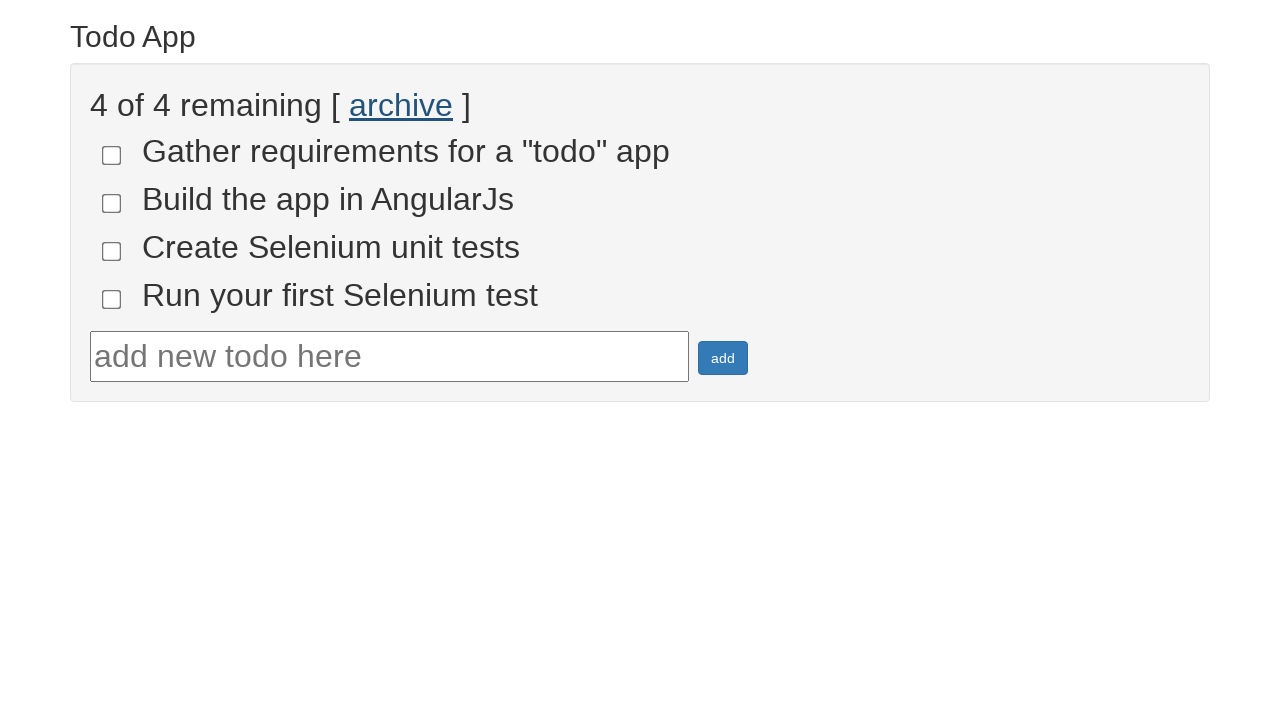

Verified that exactly 4 items remain uncompleted after archiving
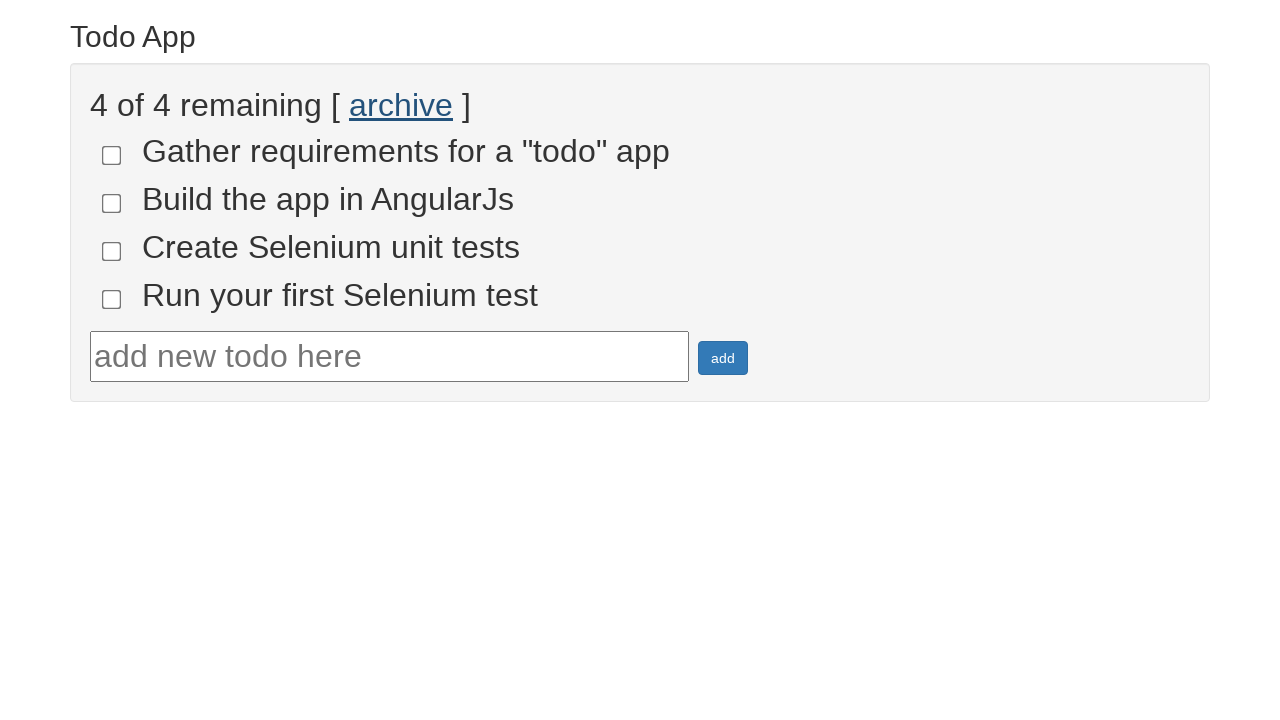

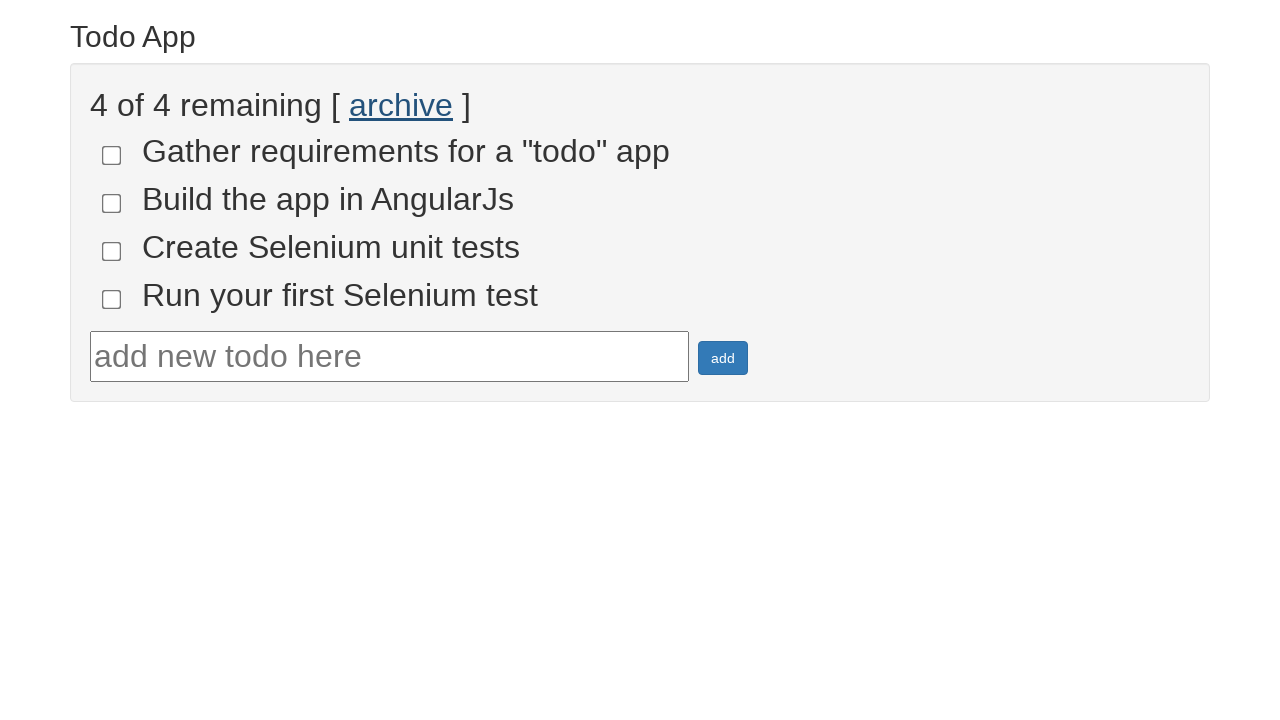